Tests adding specific items (Cucumber, Brocolli, Beetroot) to a shopping cart on an e-commerce practice site by finding products by name and clicking their add to cart buttons

Starting URL: https://rahulshettyacademy.com/seleniumPractise/

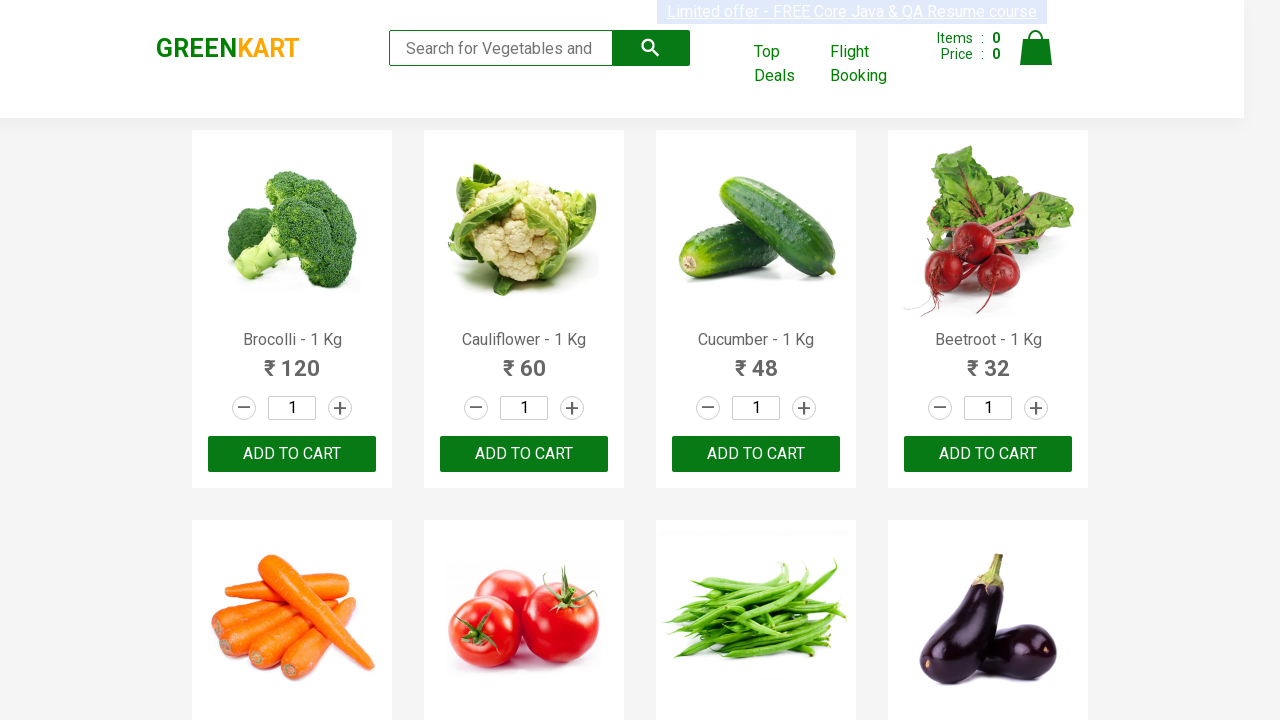

Waited for product elements to load
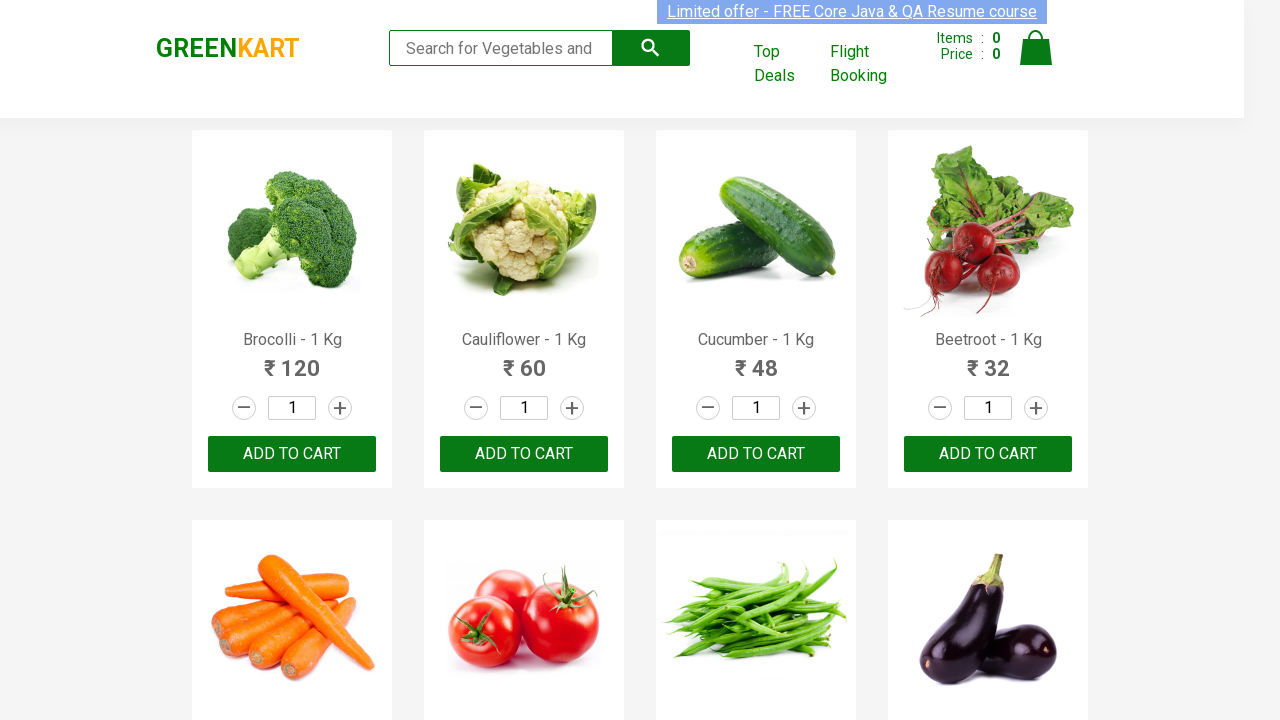

Retrieved all product name elements
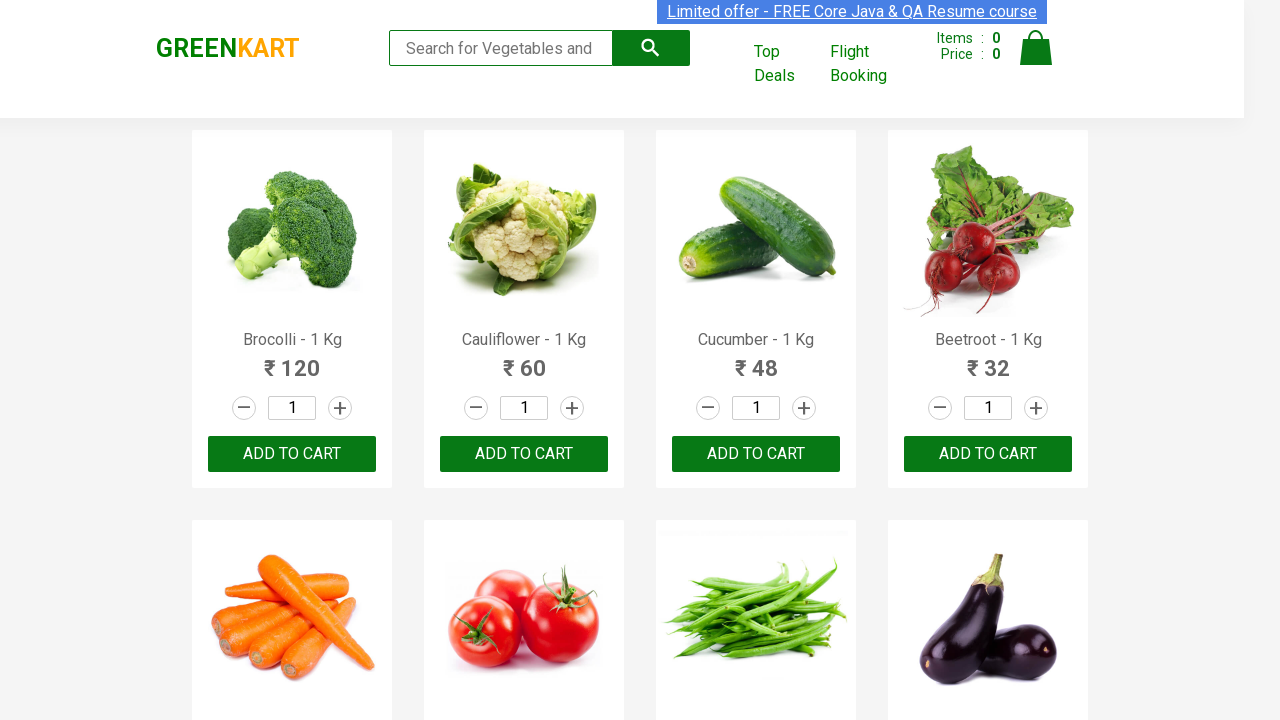

Extracted product name: Brocolli
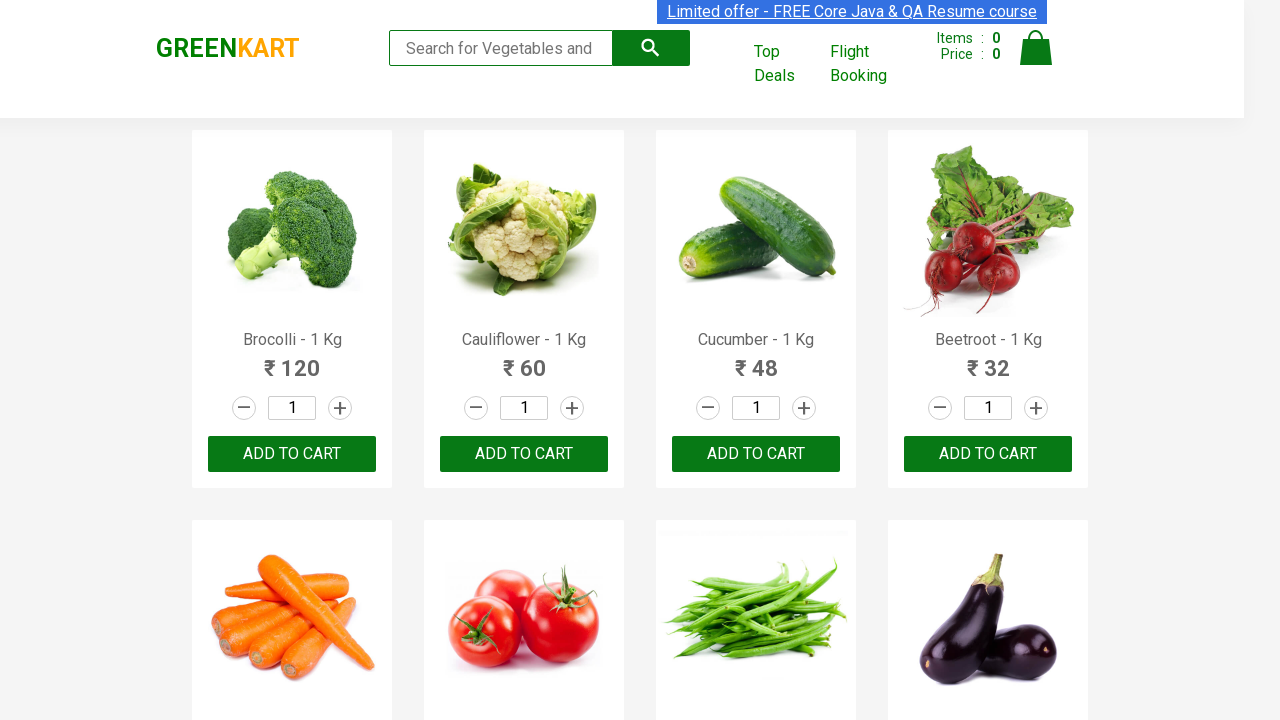

Clicked 'Add to Cart' button for Brocolli at (292, 454) on xpath=//div[@class='product-action']/button >> nth=0
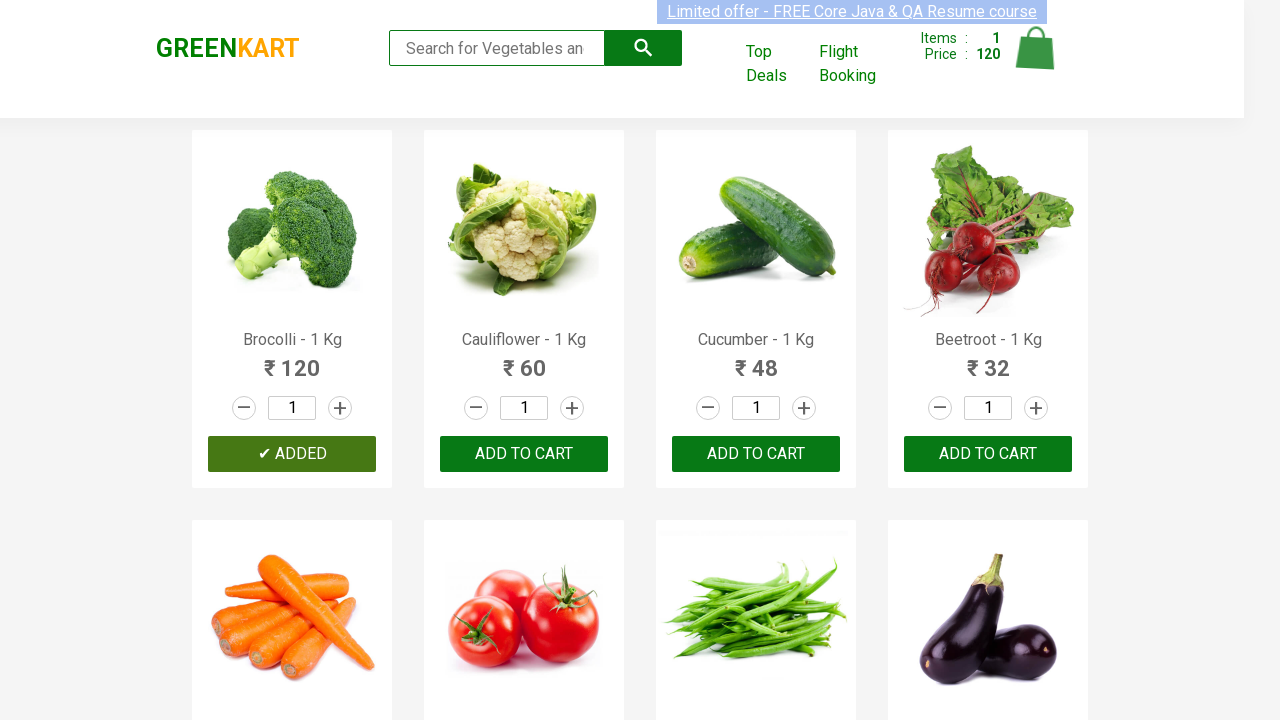

Extracted product name: Cauliflower
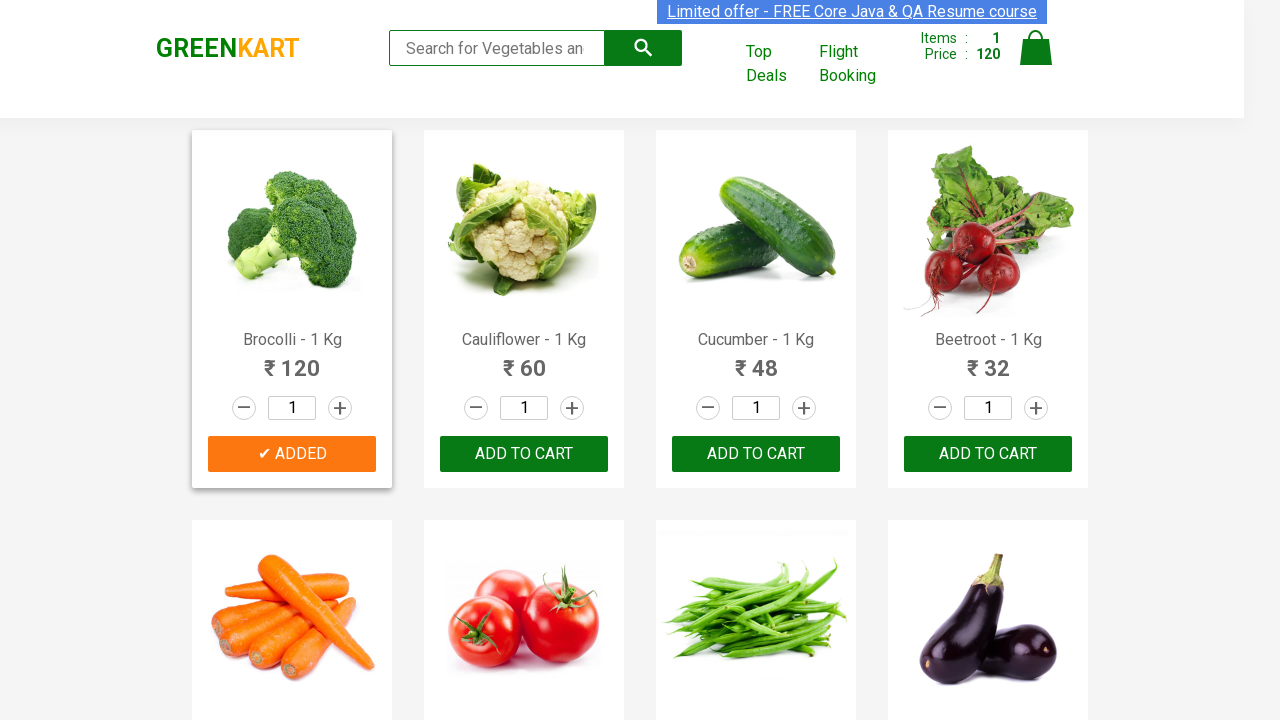

Extracted product name: Cucumber
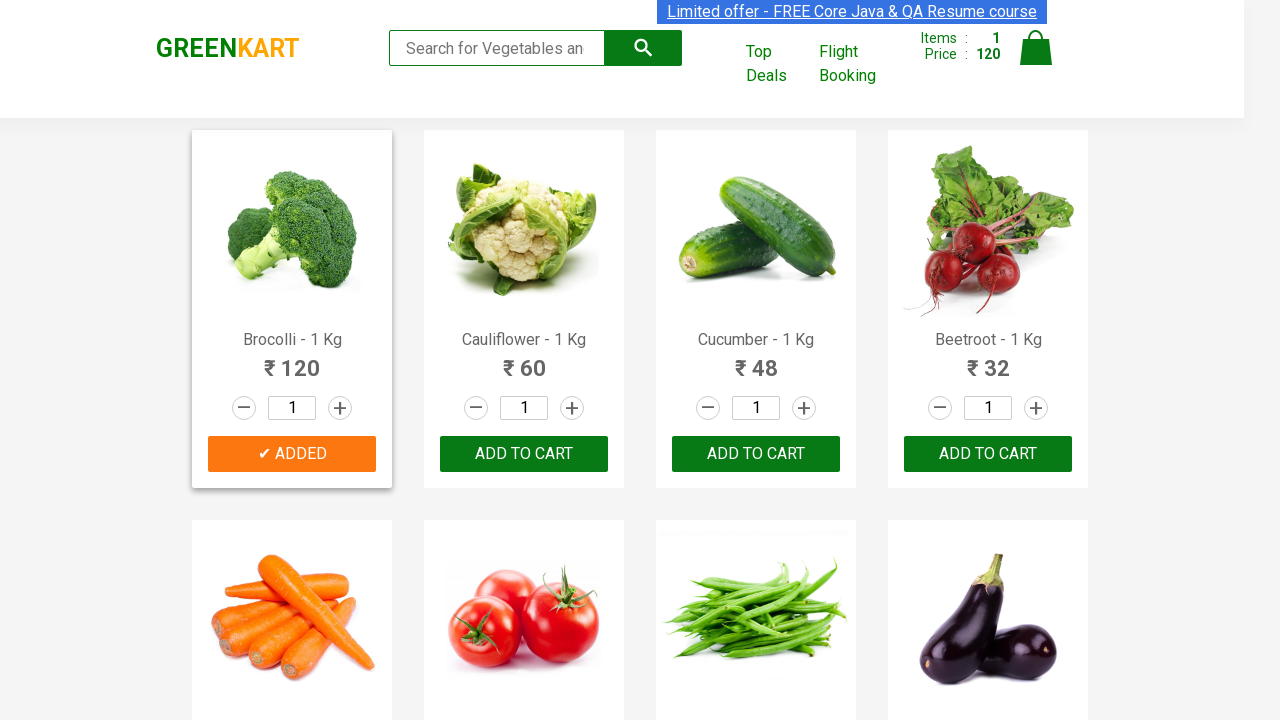

Clicked 'Add to Cart' button for Cucumber at (756, 454) on xpath=//div[@class='product-action']/button >> nth=2
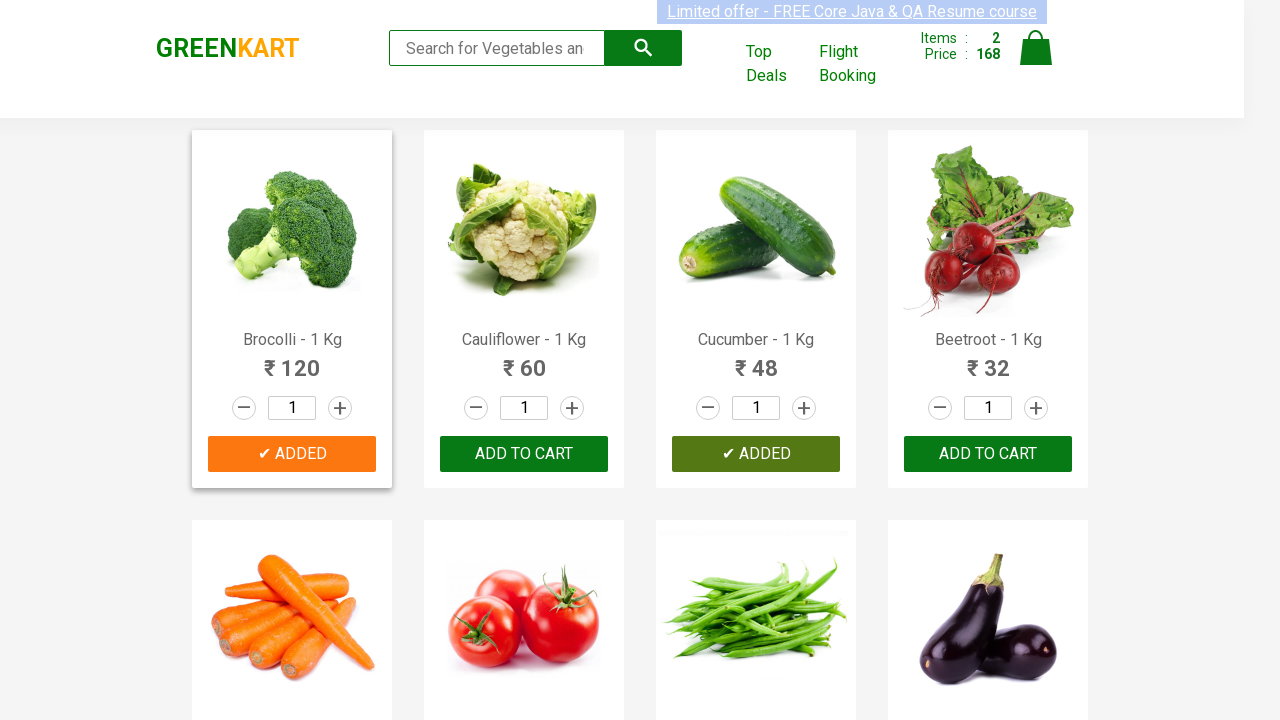

Extracted product name: Beetroot
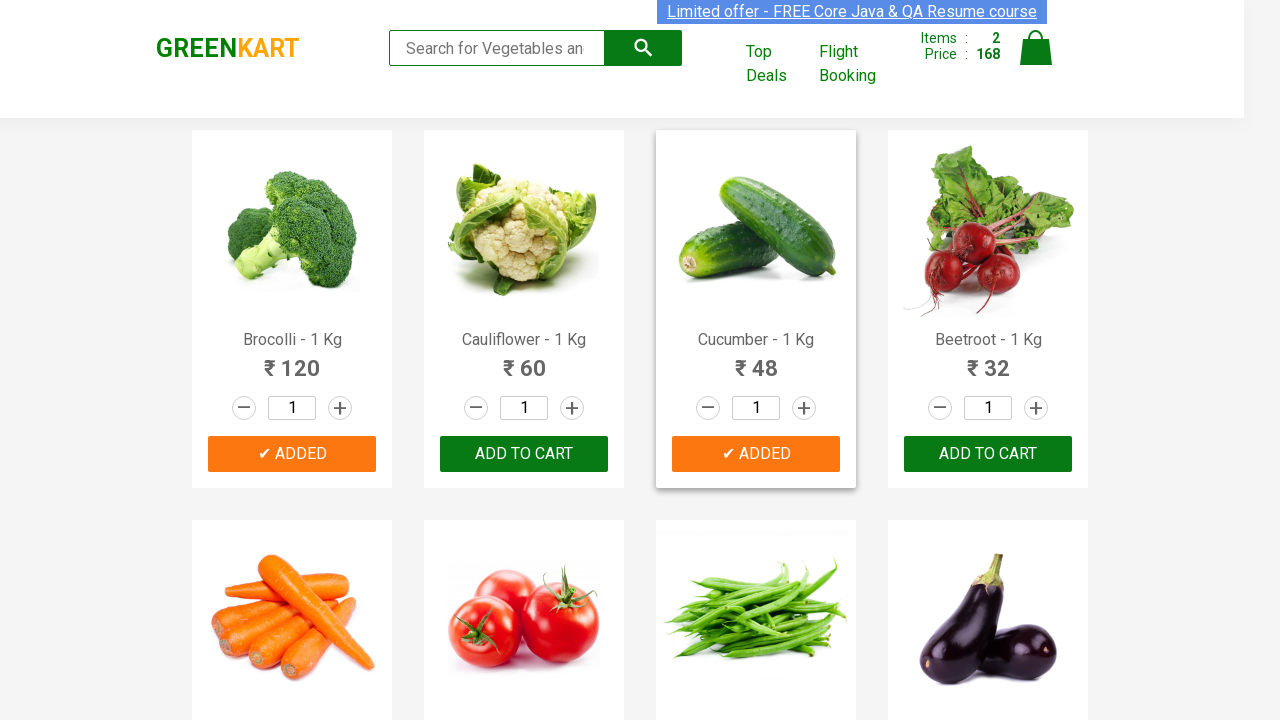

Clicked 'Add to Cart' button for Beetroot at (988, 454) on xpath=//div[@class='product-action']/button >> nth=3
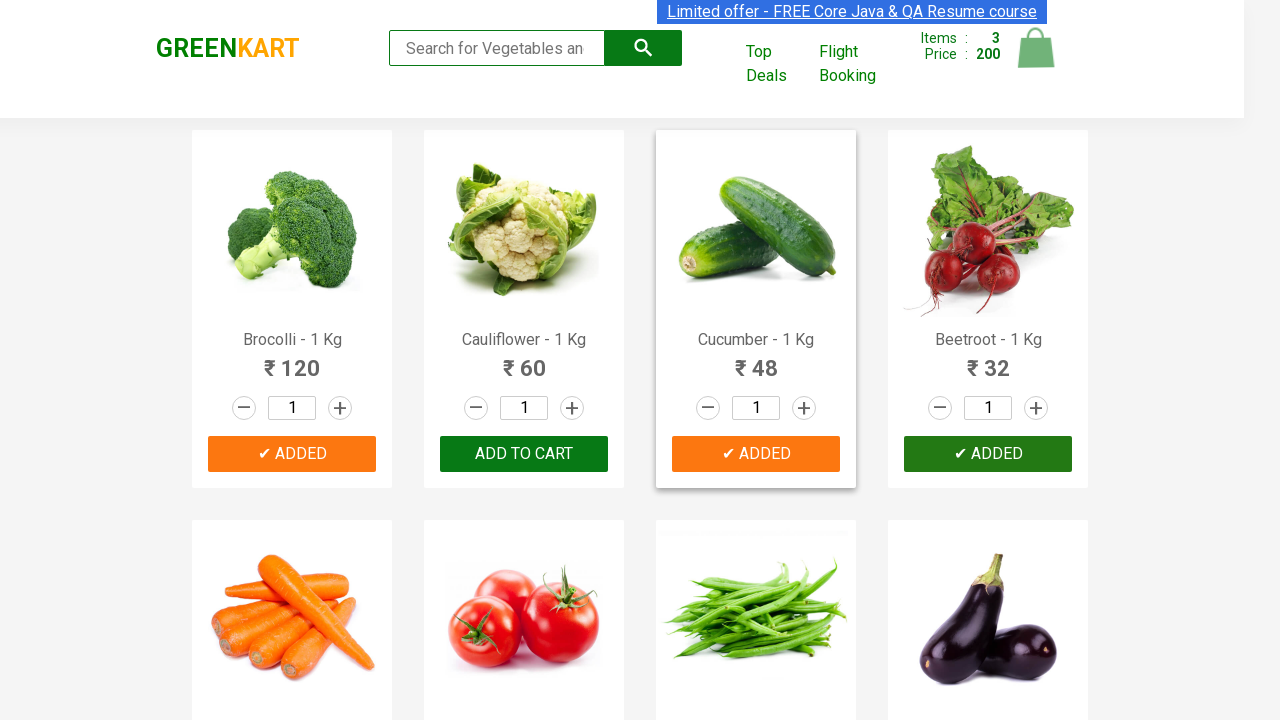

All required items have been added to cart
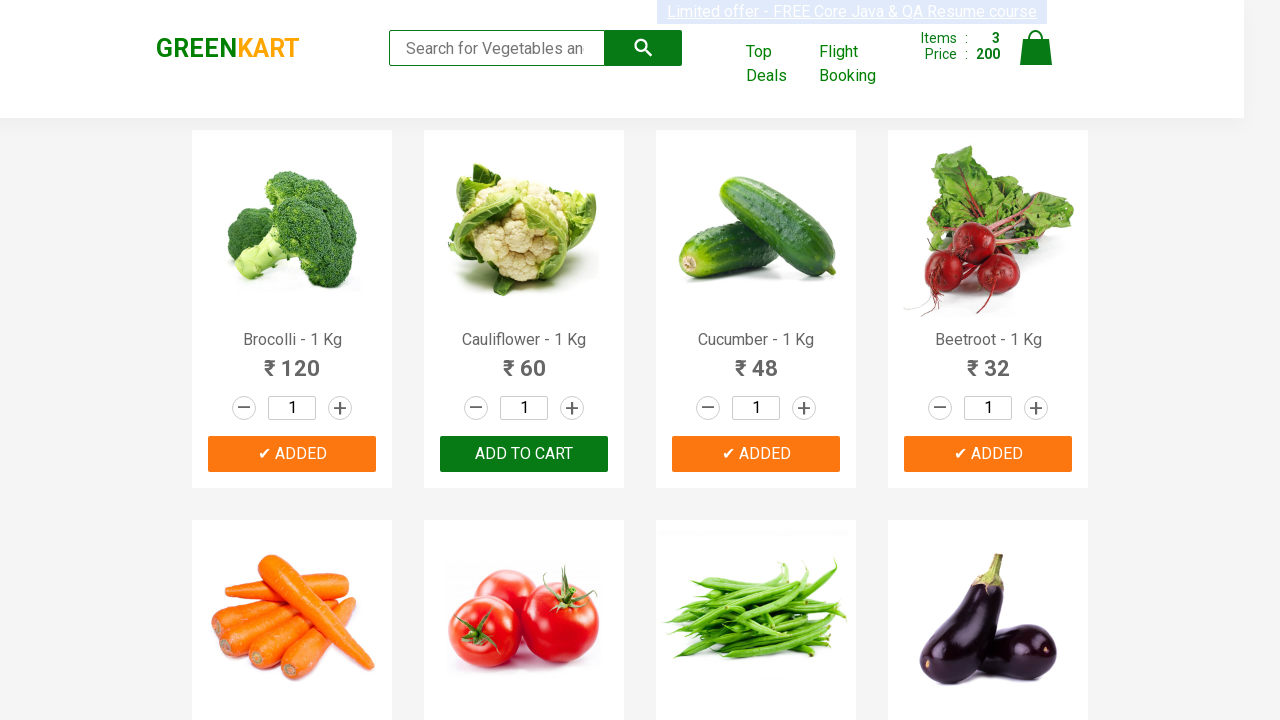

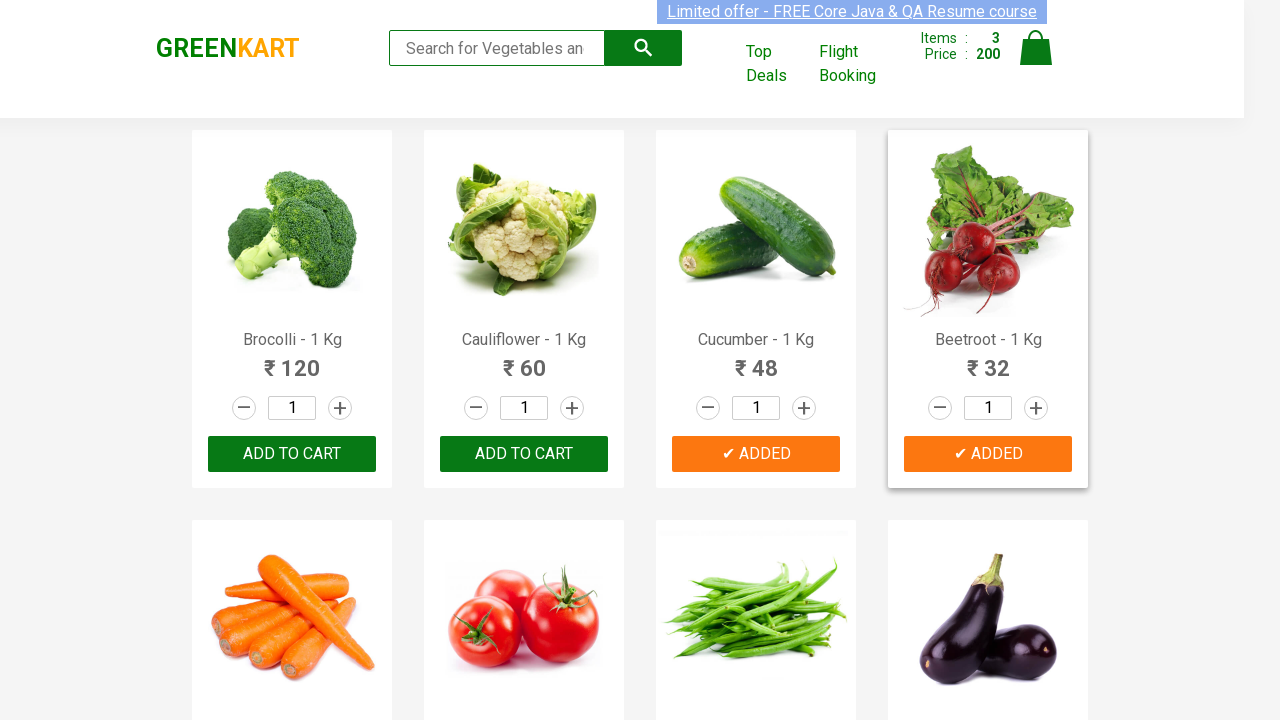